Tests finding a dynamically added element after sleeping for 1 second

Starting URL: https://www.selenium.dev/selenium/web/dynamic.html

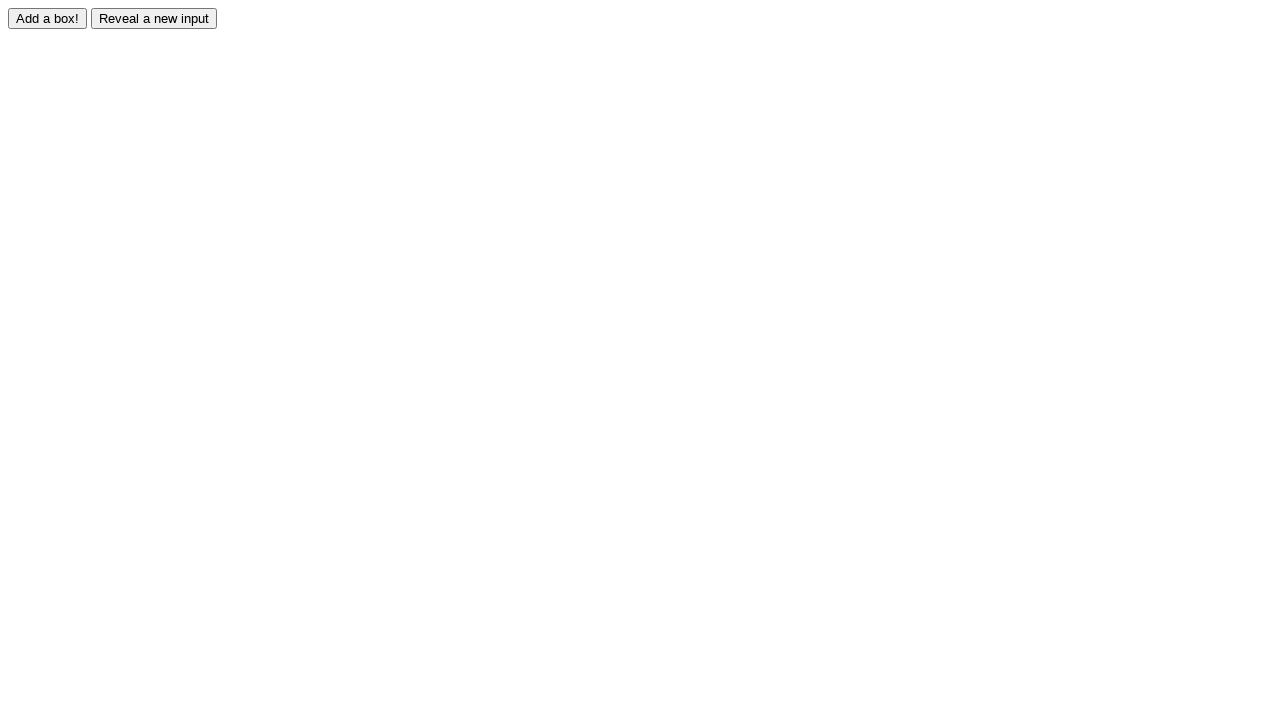

Clicked the adder button to trigger dynamic element creation at (48, 18) on #adder
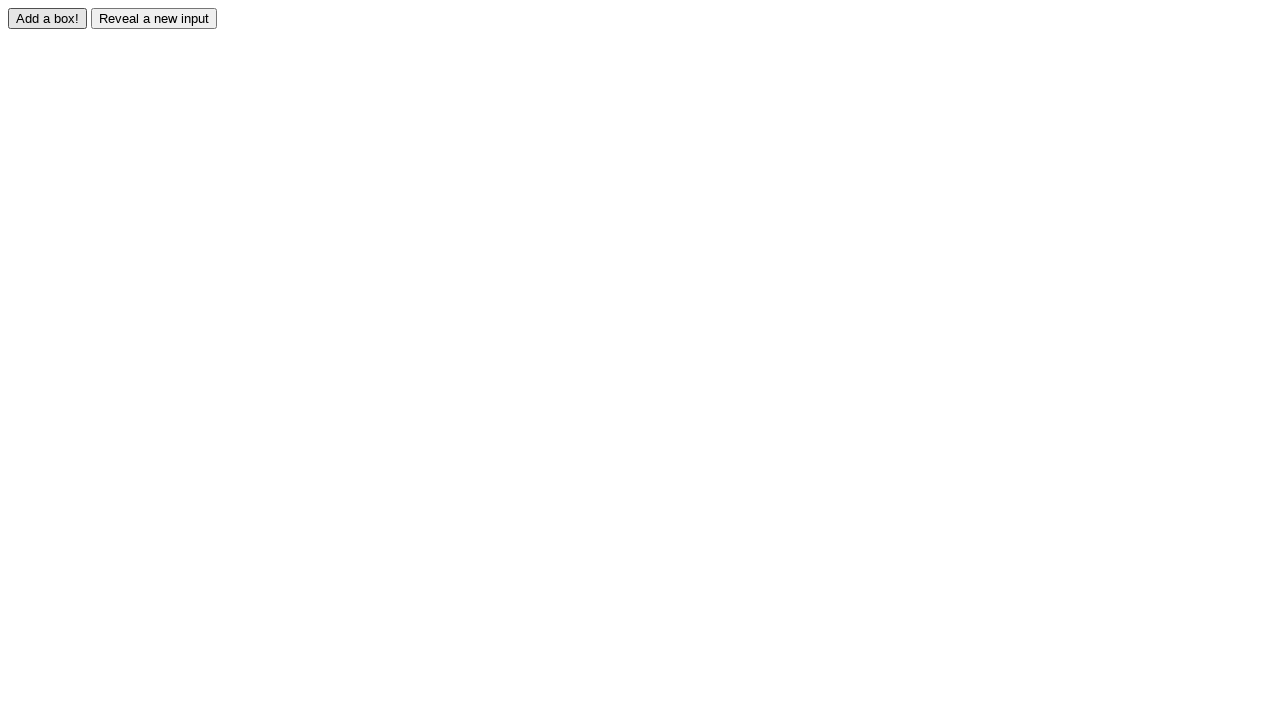

Dynamically added element #box0 appeared after 1 second
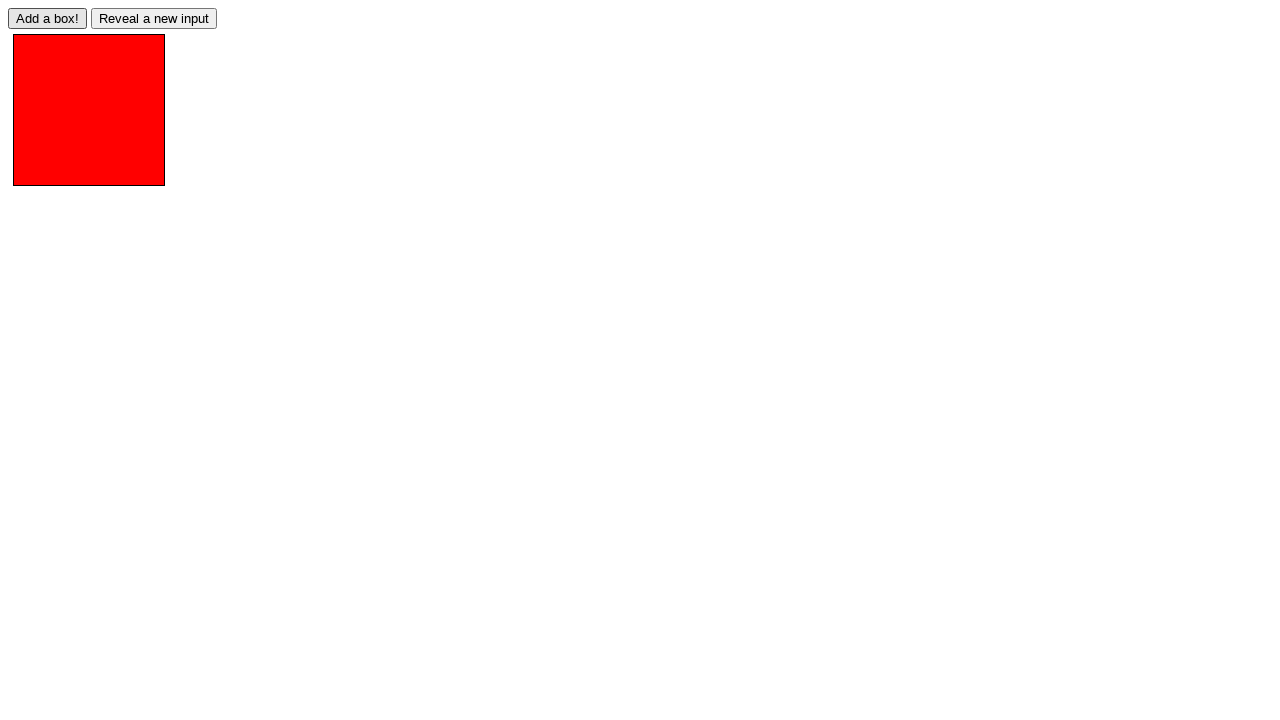

Located the dynamically added element #box0
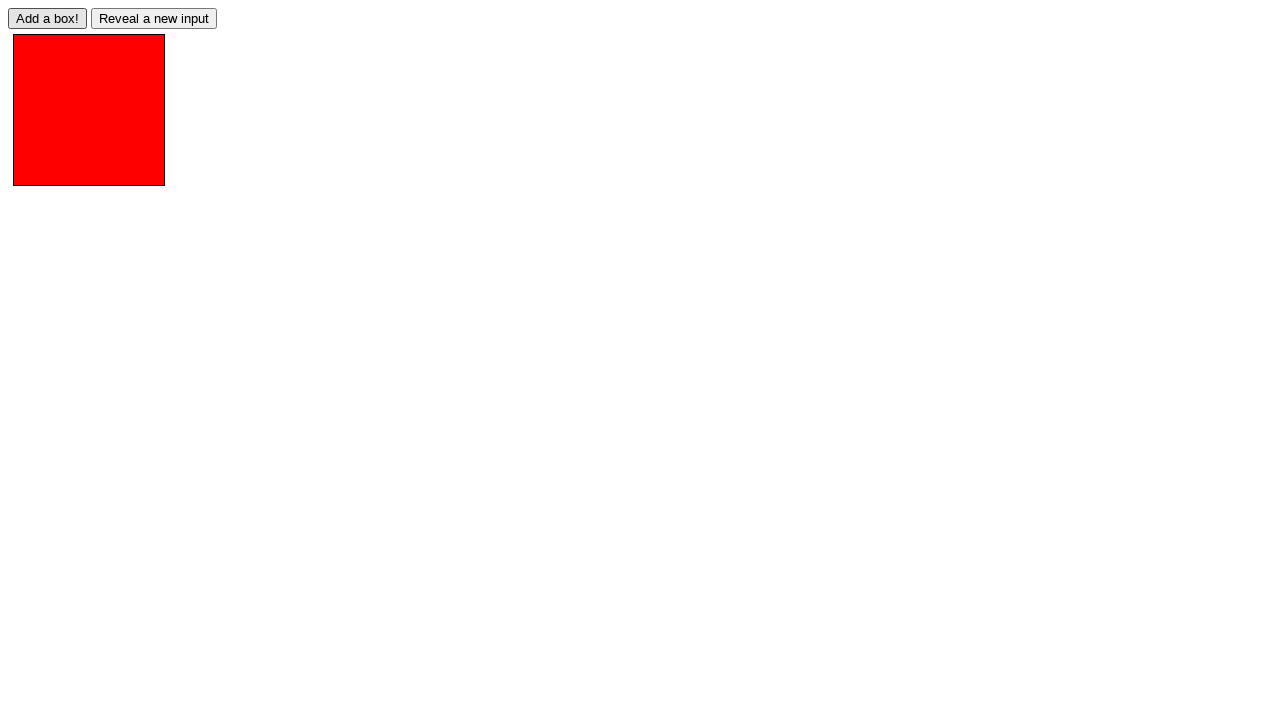

Verified the element has the expected 'redbox' class
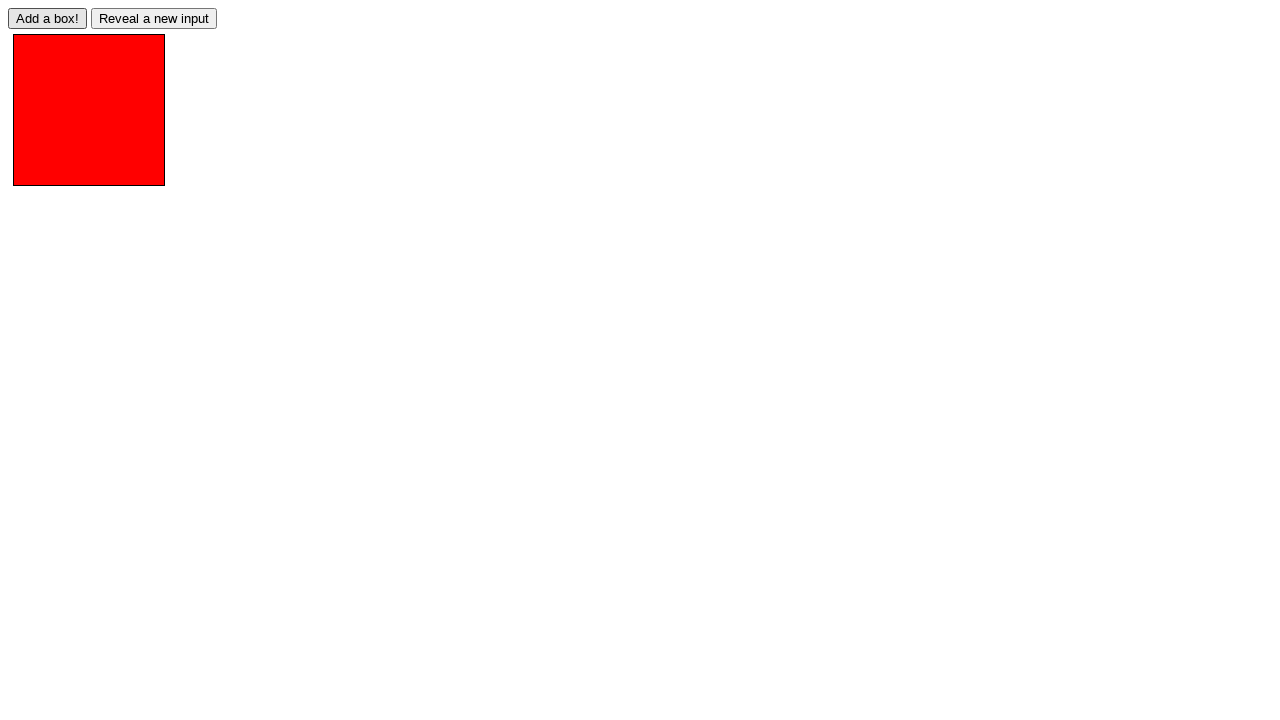

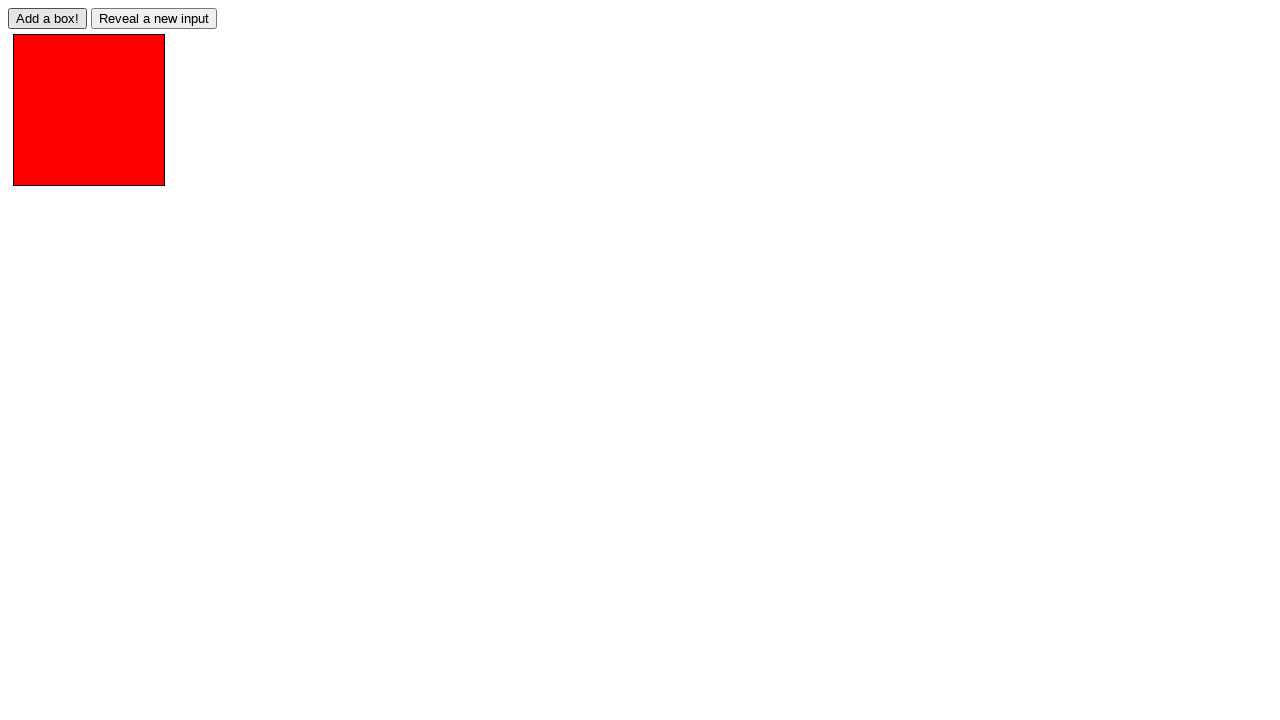